Tests navigation between browser tabs by clicking a link that opens a new tab, switching between tabs, and validating page titles

Starting URL: http://antoniotrindade.com.br/treinoautomacao/index.html

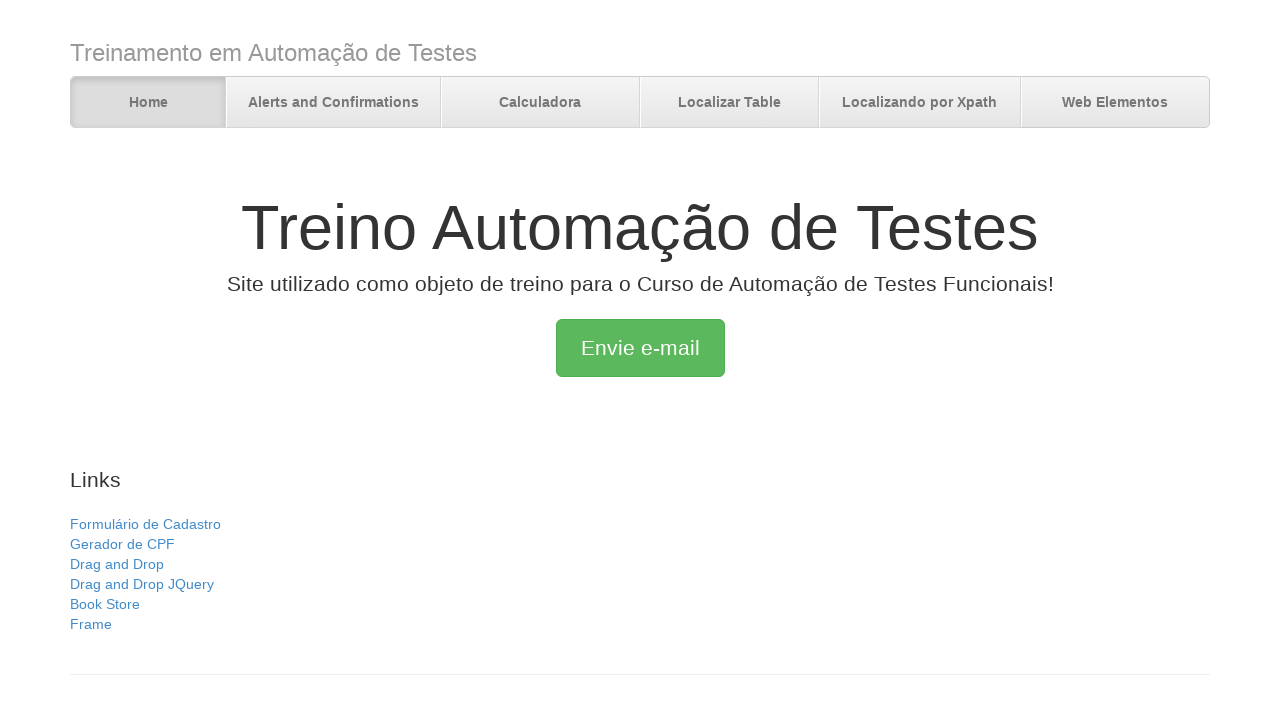

Clicked 'Gerador de CPF' link to open new tab at (122, 544) on text=Gerador de CPF
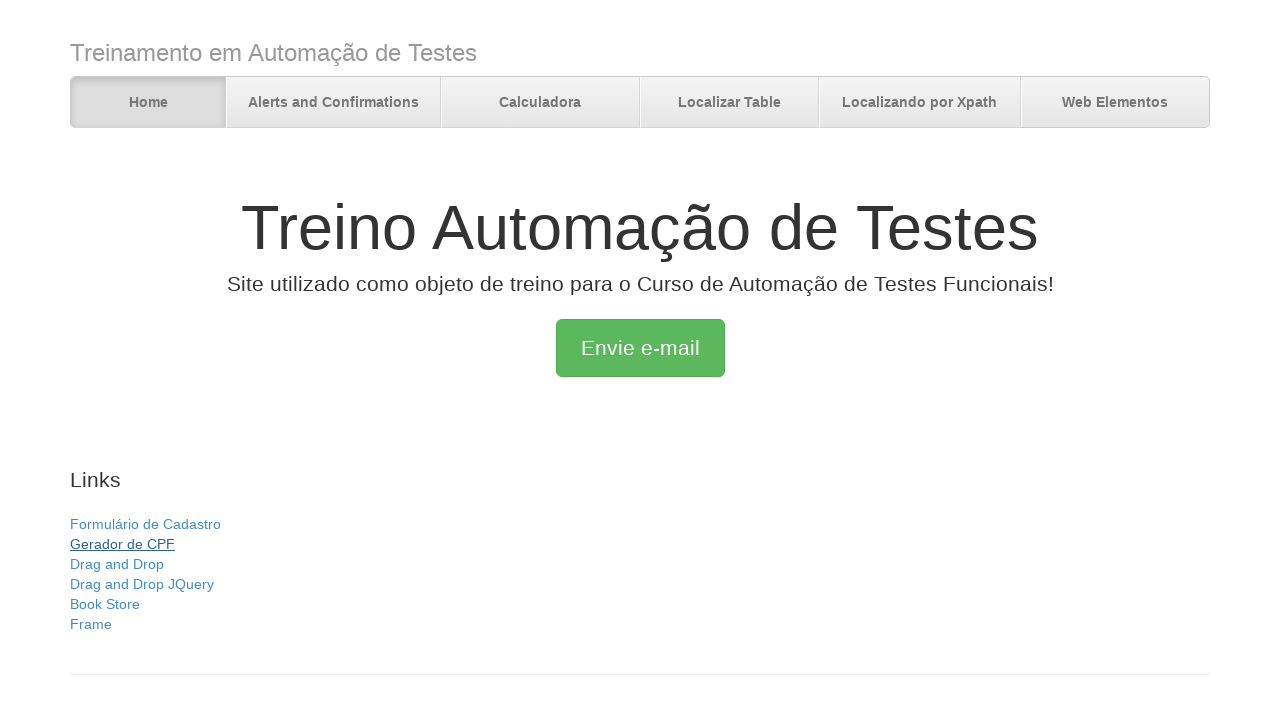

New tab opened and captured
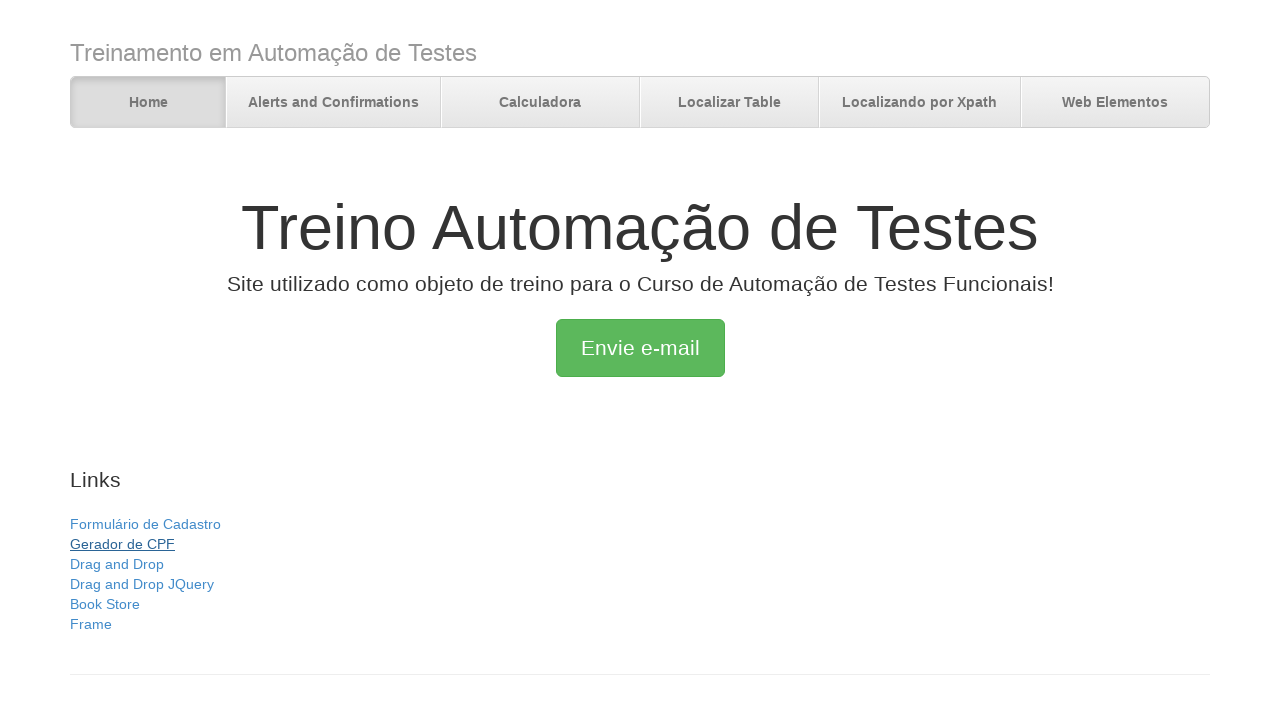

Verified new tab title is 'Gerador de CPF'
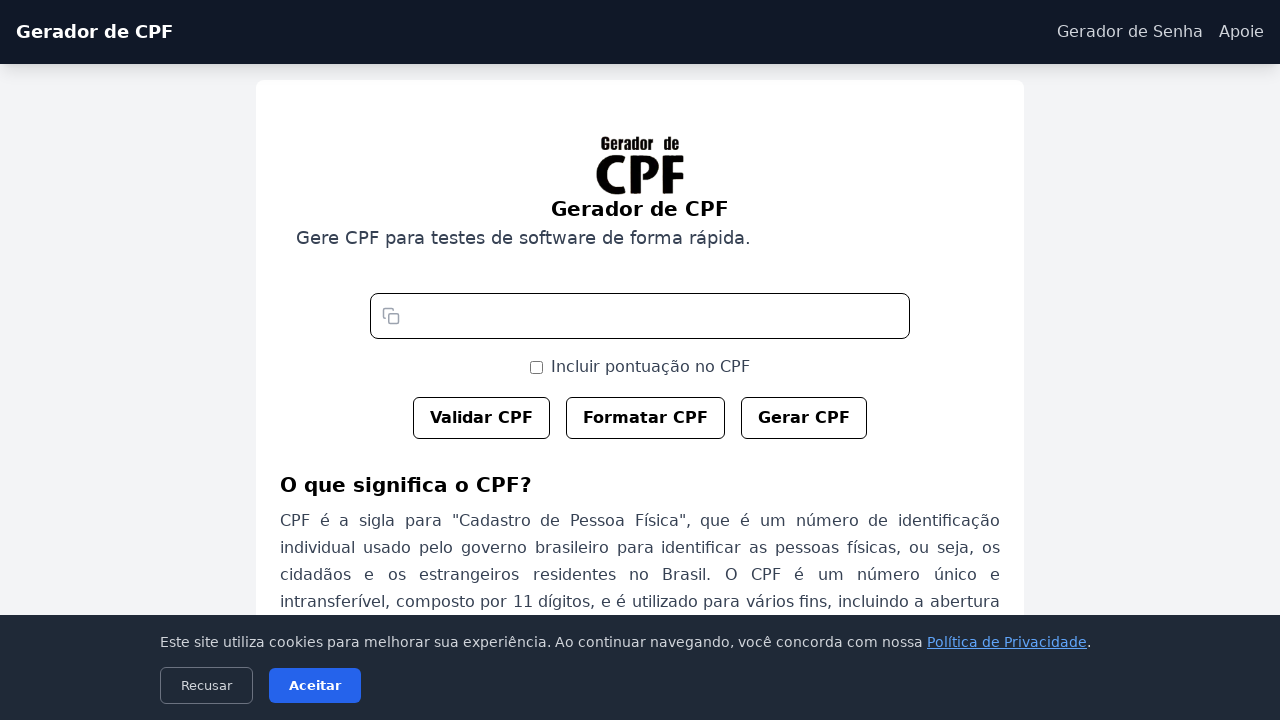

Verified original tab title is 'Treino Automação de Testes'
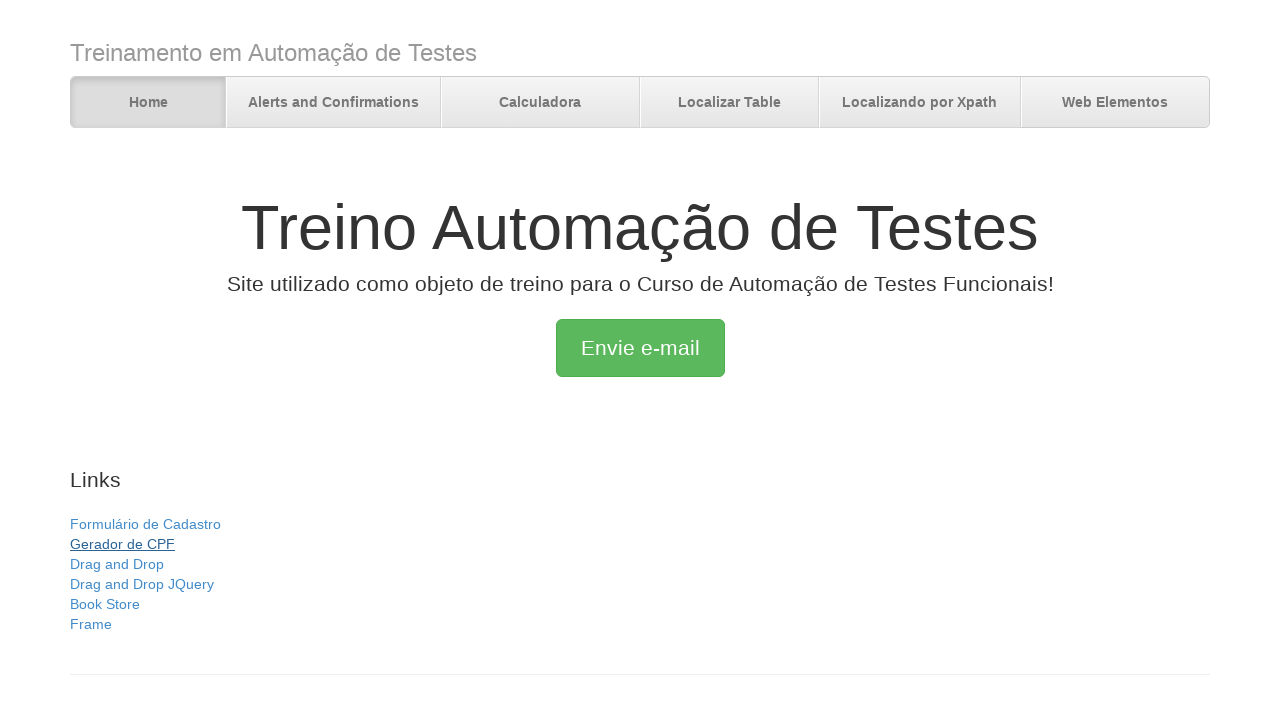

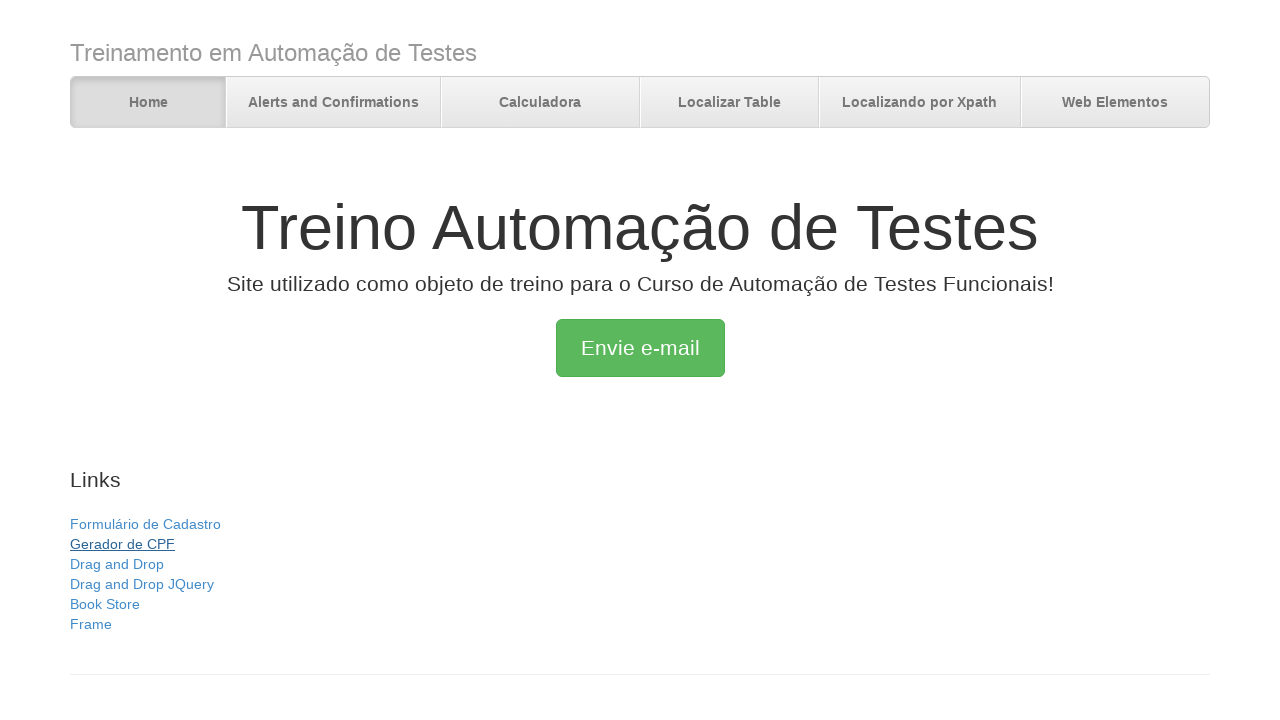